Navigates to a demo automation site and verifies the page title and current URL

Starting URL: http://demo.automationtalks.com/

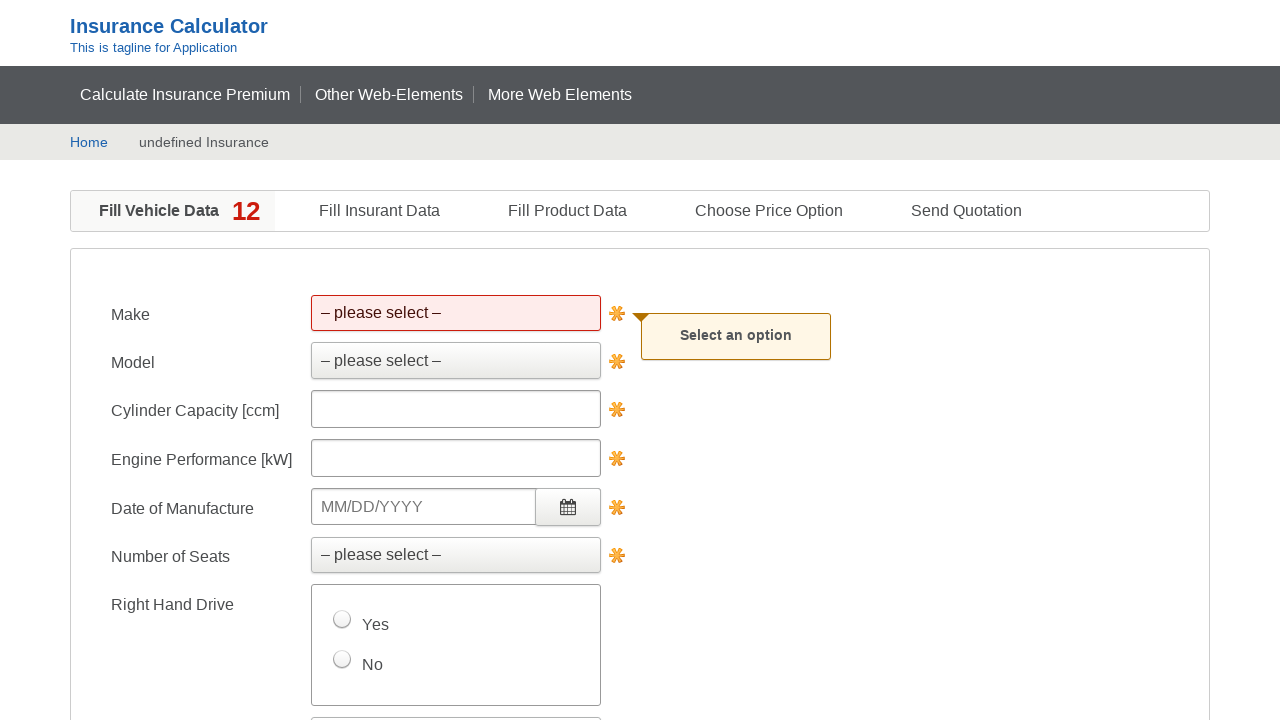

Navigated to demo automation site at http://demo.automationtalks.com/
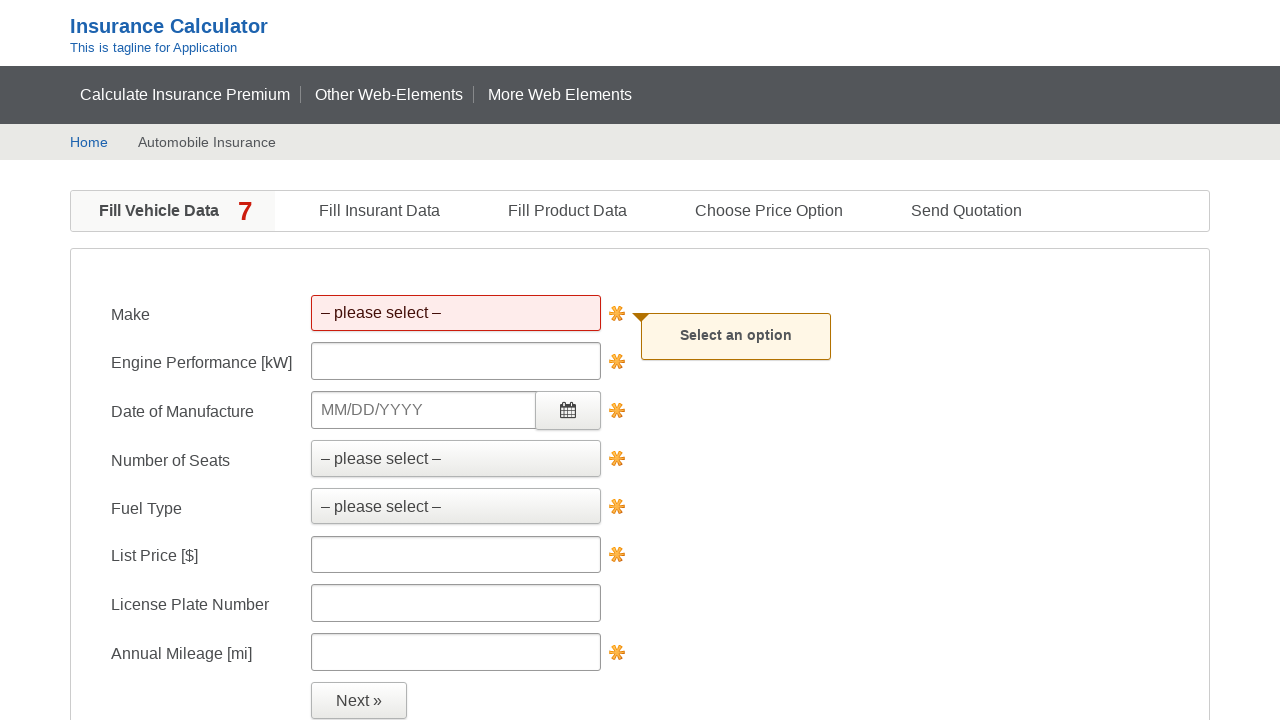

Retrieved page title
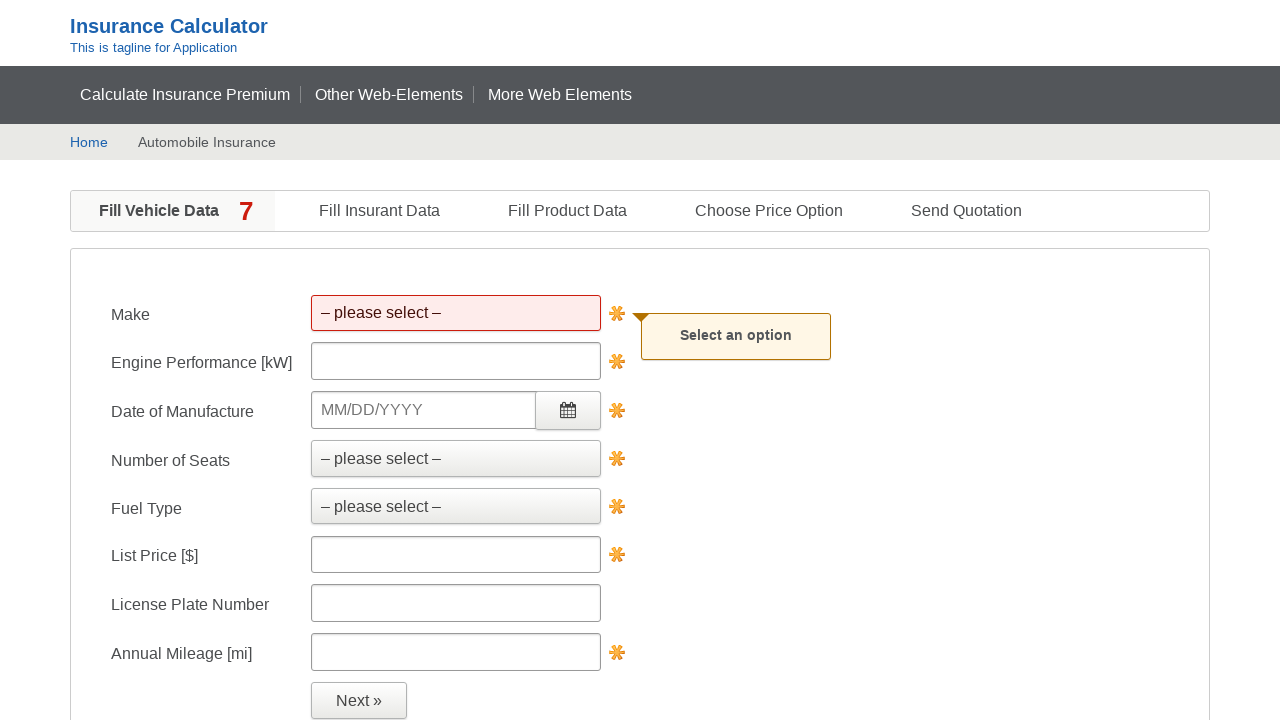

Page title does not match expected title 'Facebook'
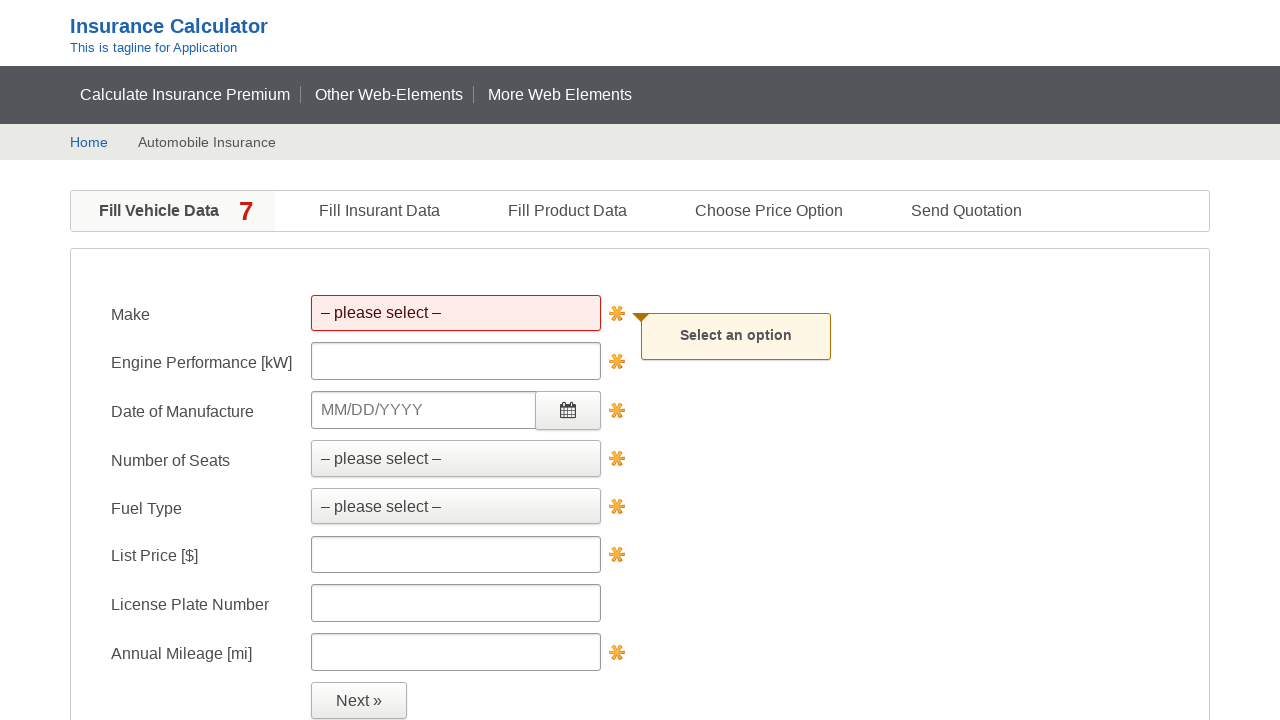

Retrieved current URL
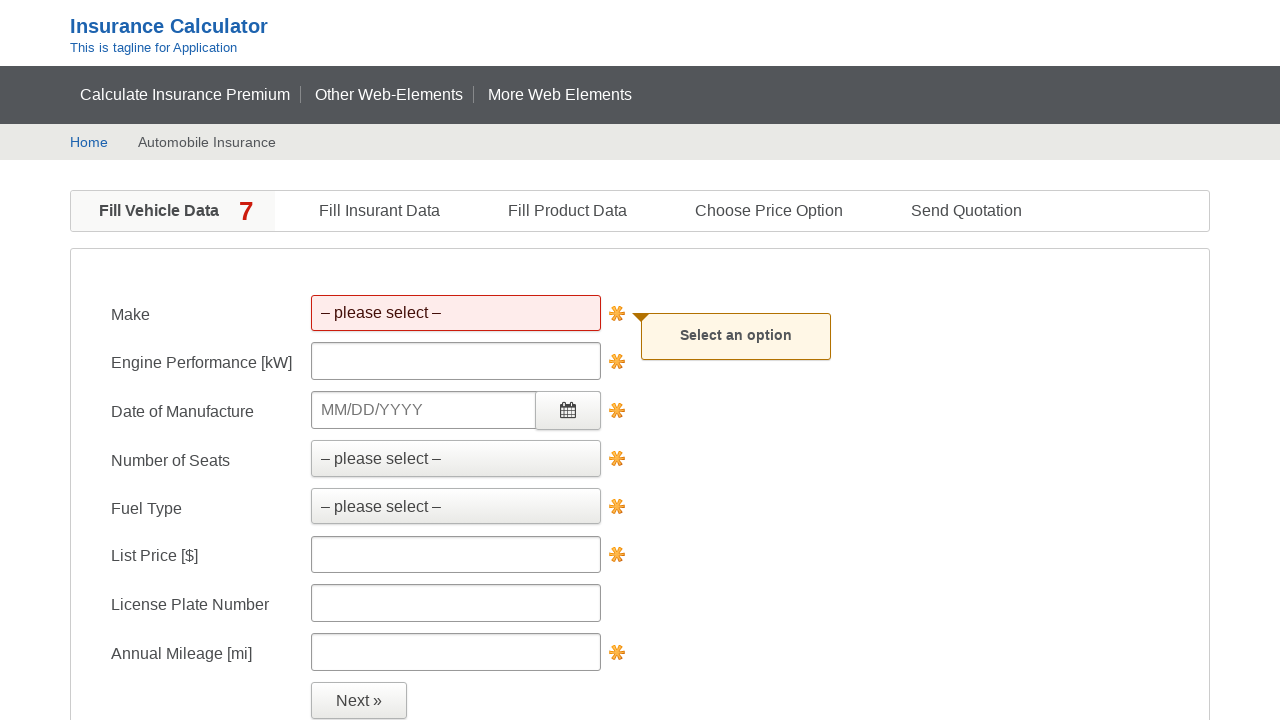

Printed current URL: http://demo.automationtalks.com/
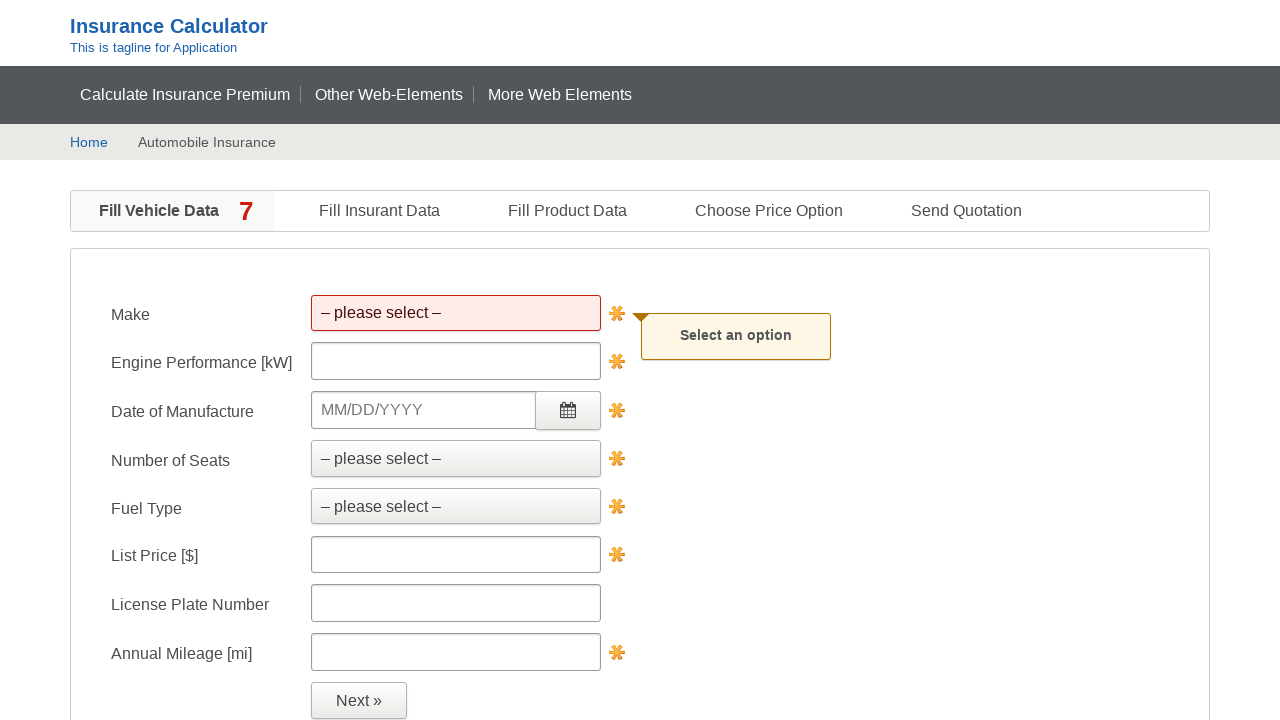

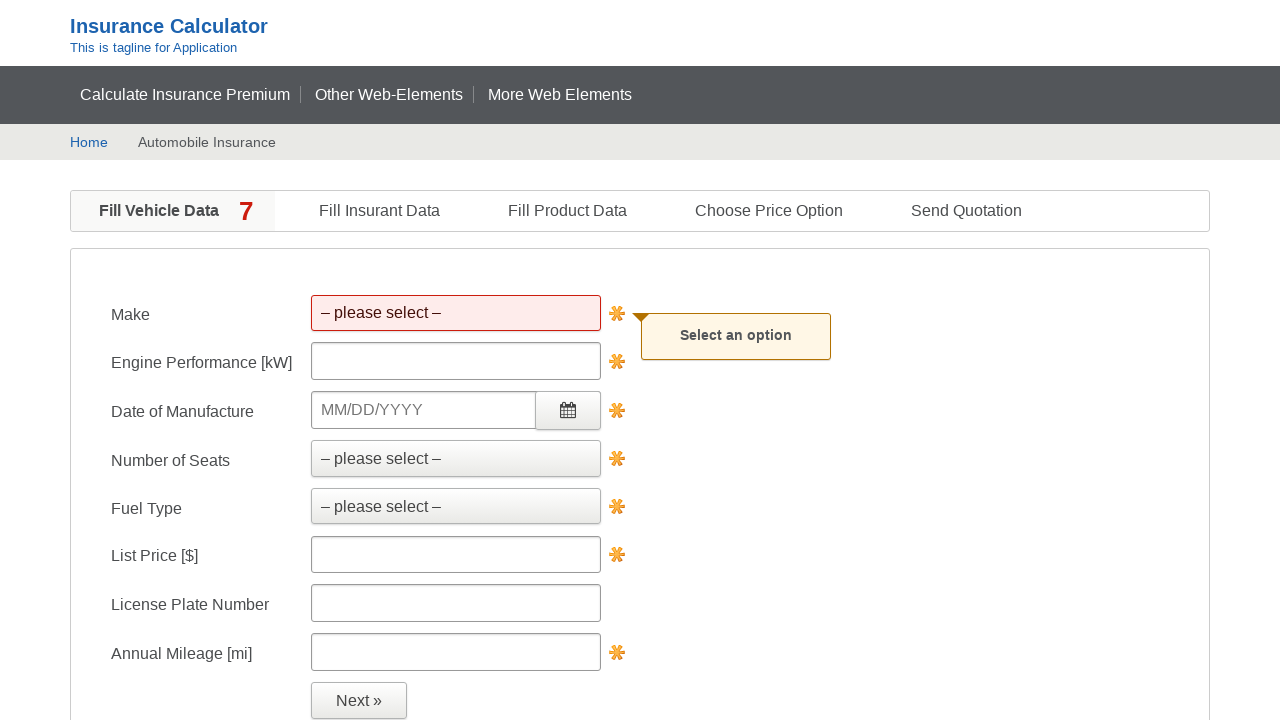